Tests advanced XPath selectors by filling multiple input fields with book titles, reversing the text values and entering them into related fields, and filling in a family tree section with generational labels.

Starting URL: https://syntaxprojects.com/advanceXpath.php

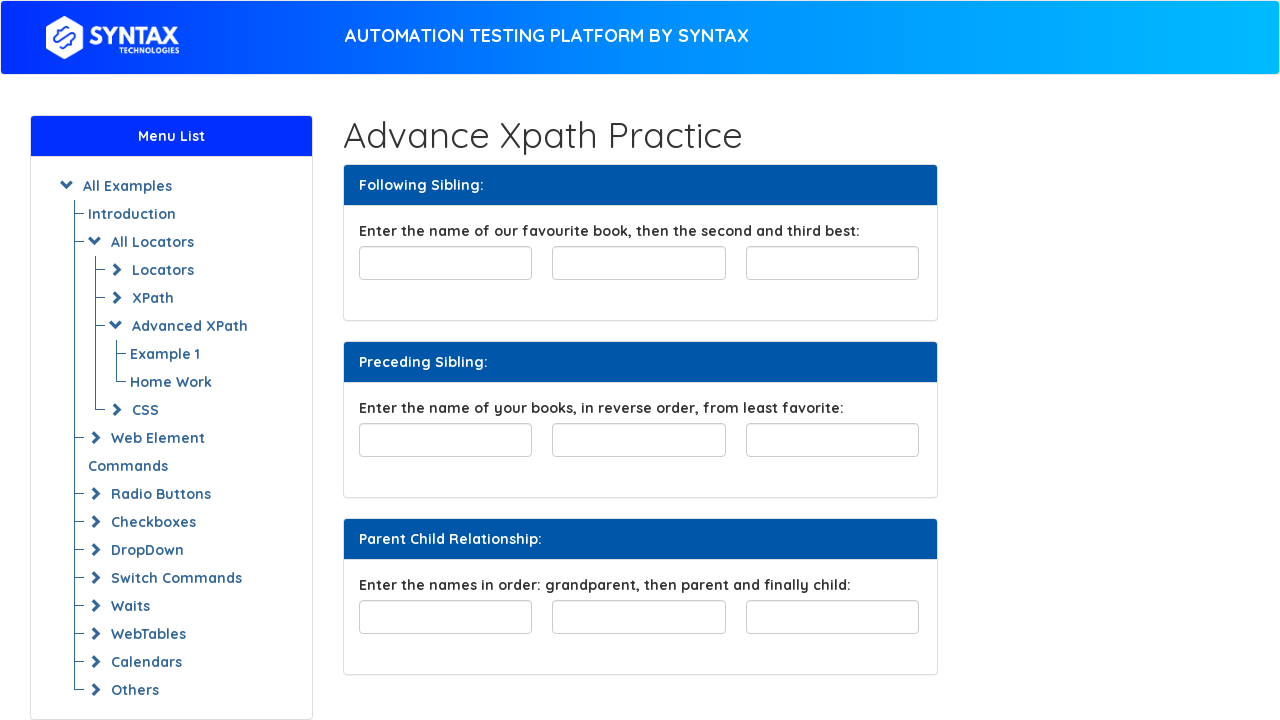

Filled favorite book field with 'The Hobbit' on input#favourite-book
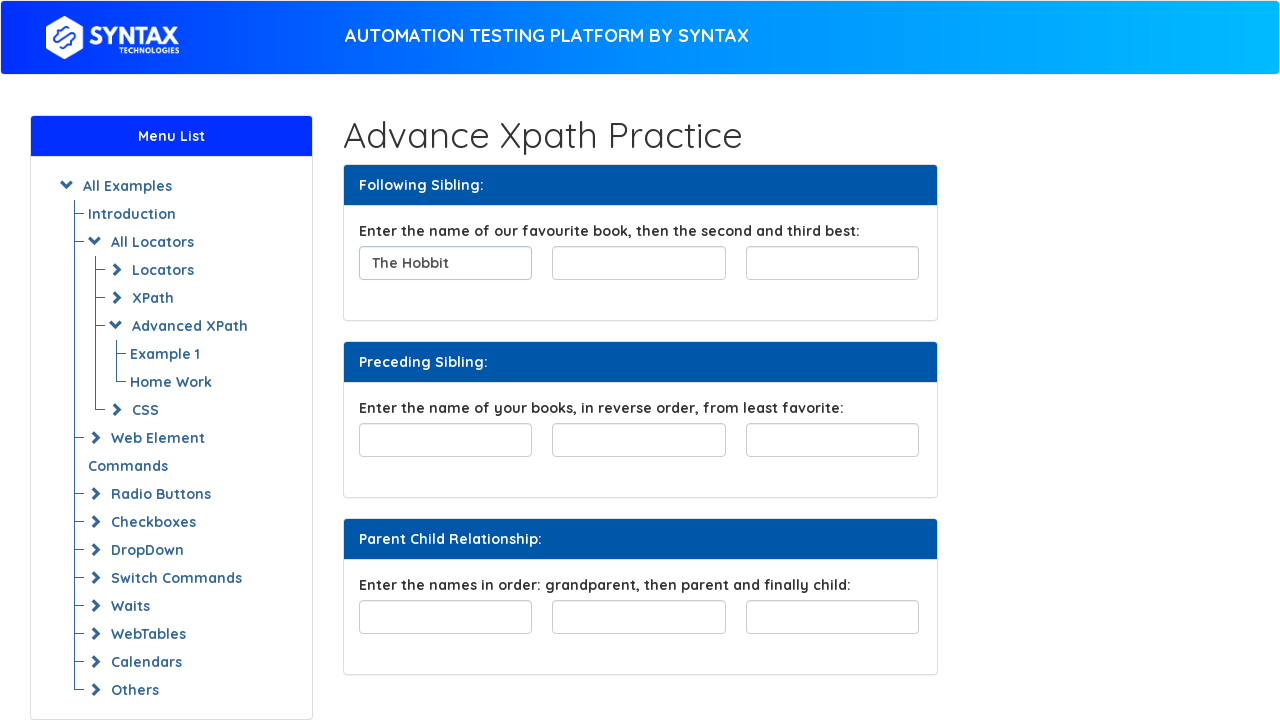

Filled second favorite book field with 'Lord of the Rings' on input#favourite-book + input
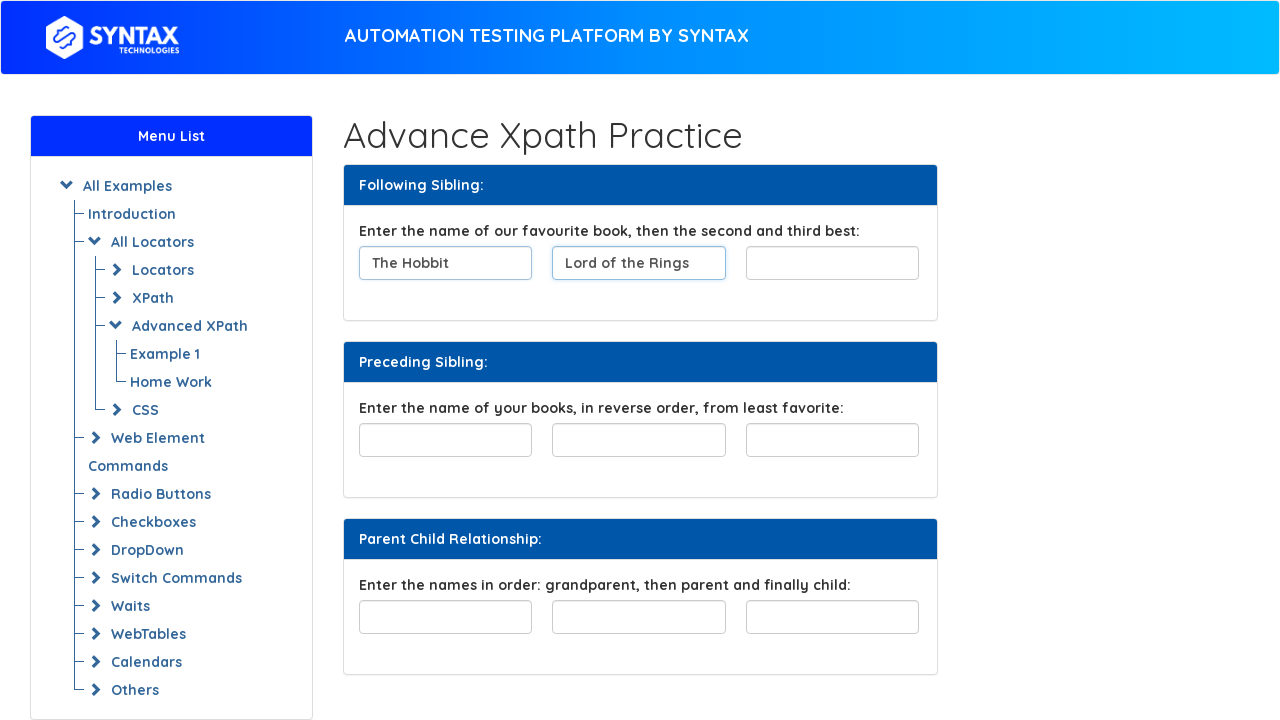

Filled third favorite book field with 'War and Peace' on input#favourite-book ~ input:nth-of-type(3)
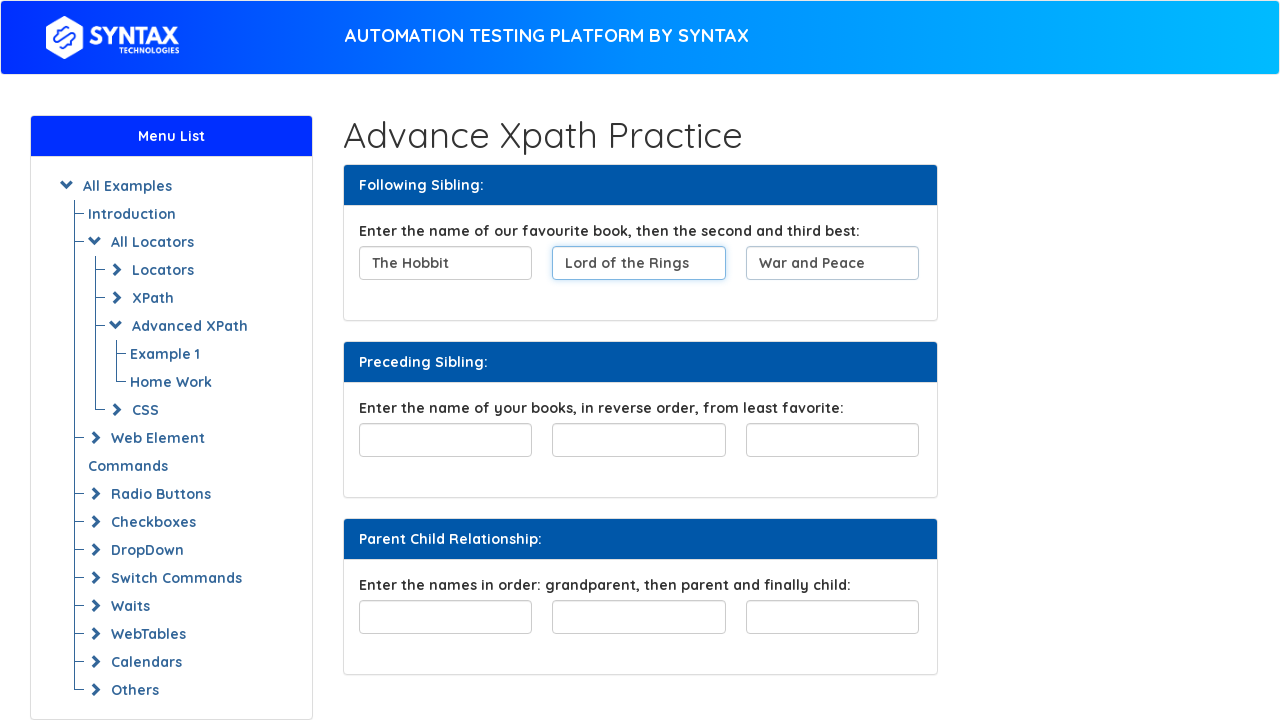

Filled first reverse book field with 'ecaeP dna raW' (War and Peace reversed) on xpath=//input[@id='least-favorite']/preceding-sibling::input[2]
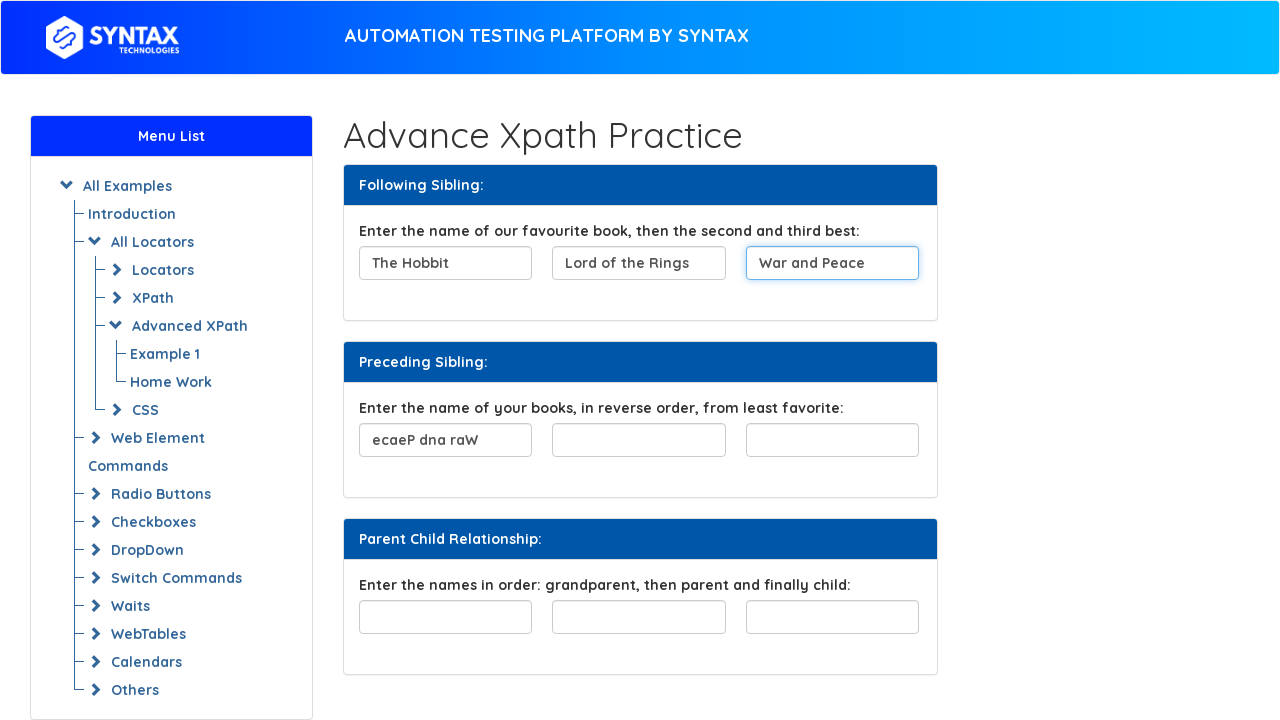

Filled second reverse book field with 'tibboH ehT' (The Hobbit reversed) on xpath=//input[@id='least-favorite']/preceding-sibling::input[1]
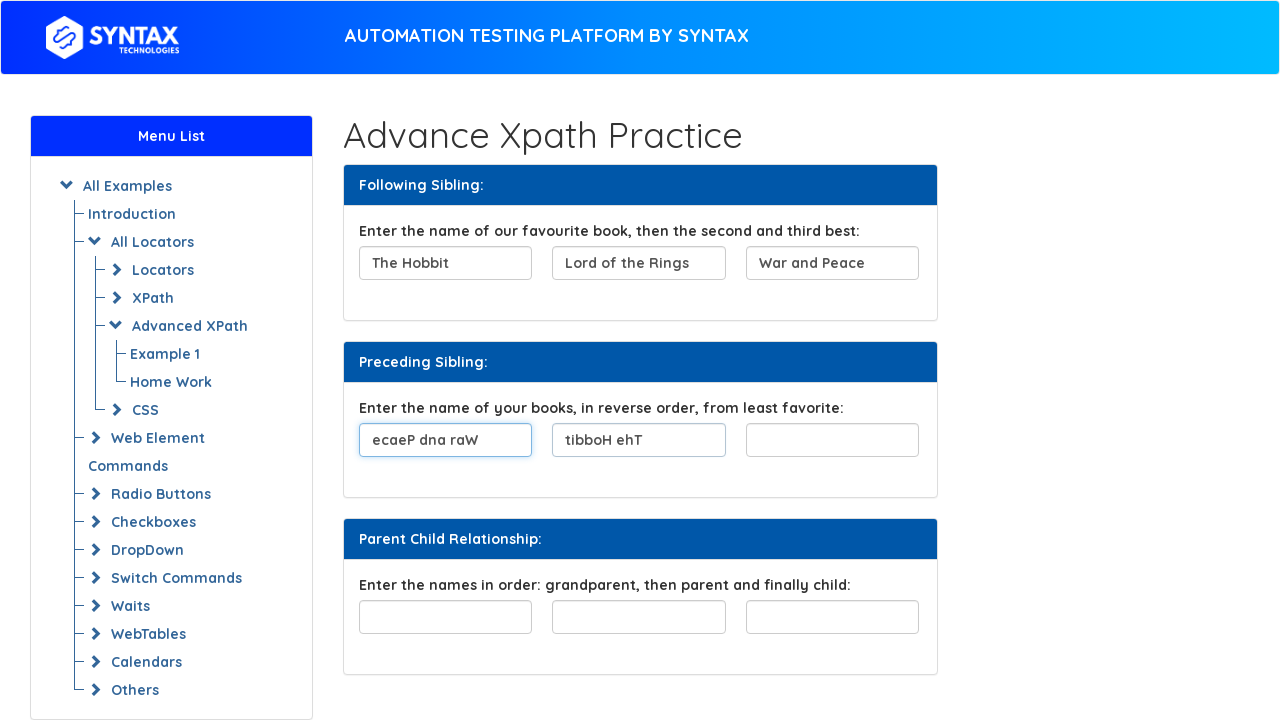

Filled least favorite book field with 'sgniR eht fo droL' (Lord of the Rings reversed) on input#least-favorite
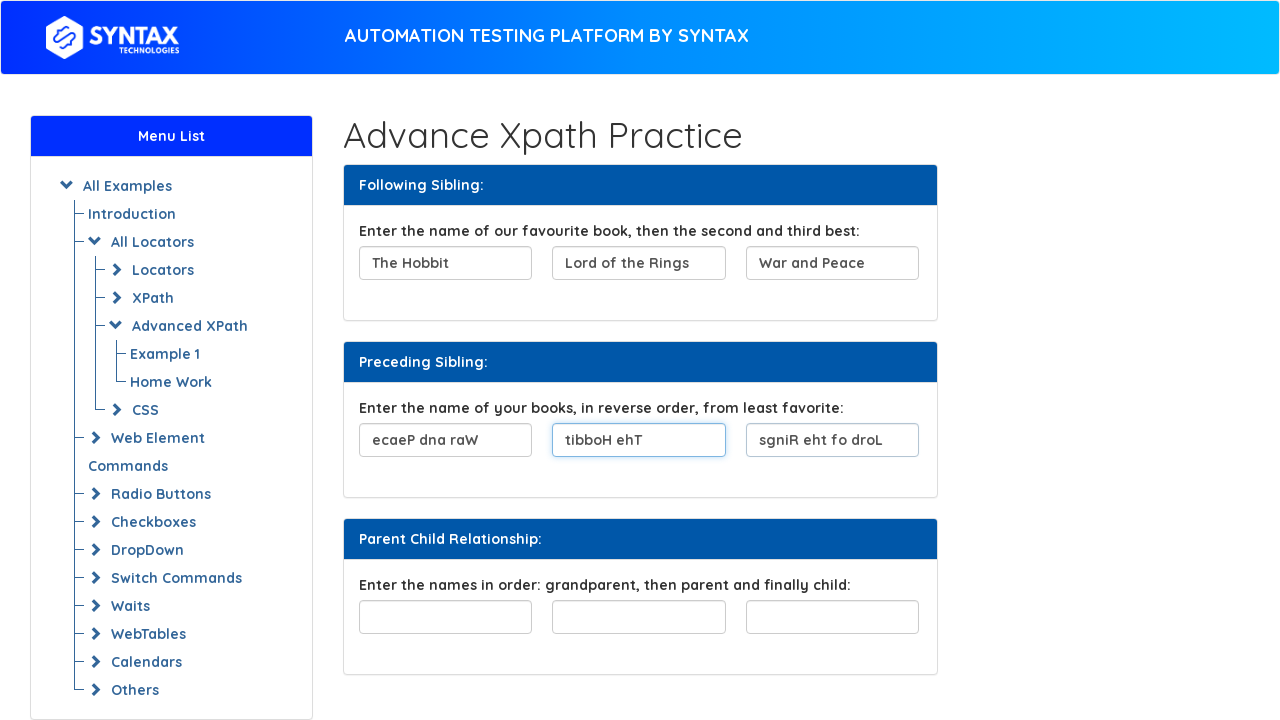

Filled family tree first generation field with 'GrandParent' on xpath=//div[@id='familyTree']/child::input[1]
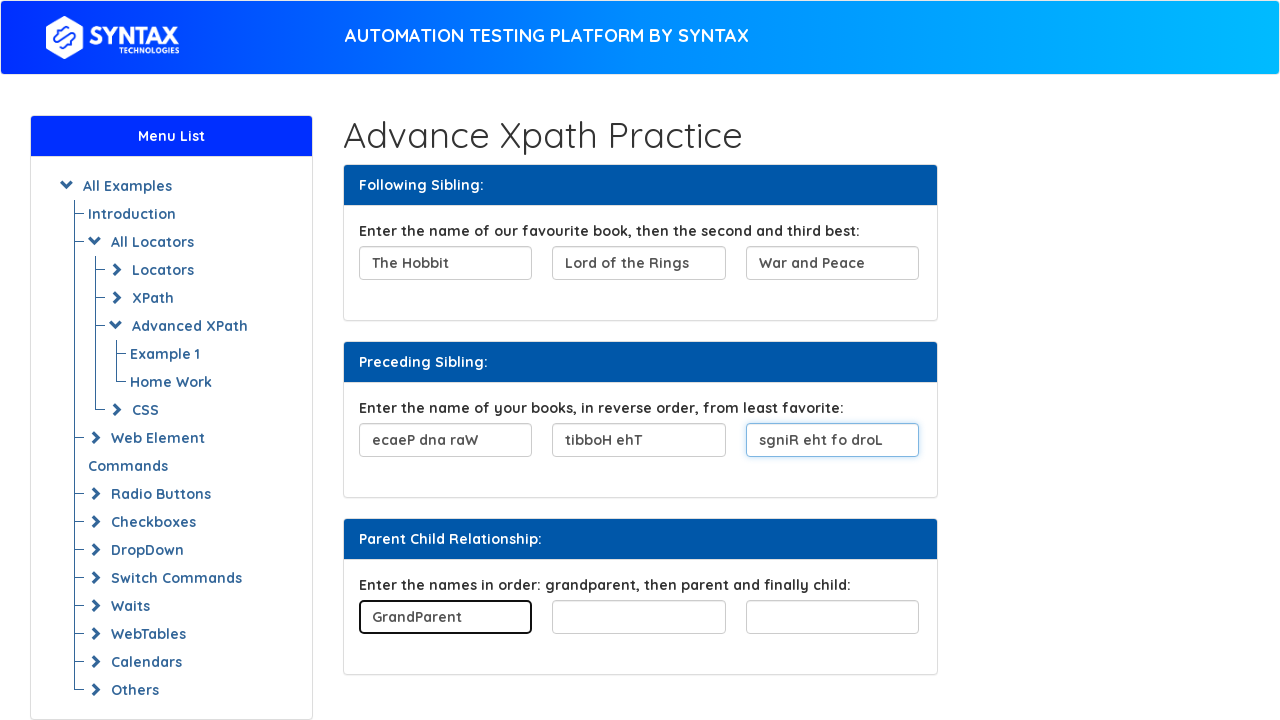

Filled family tree second generation field with 'Parent' on xpath=//div[@id='familyTree']/child::input[2]
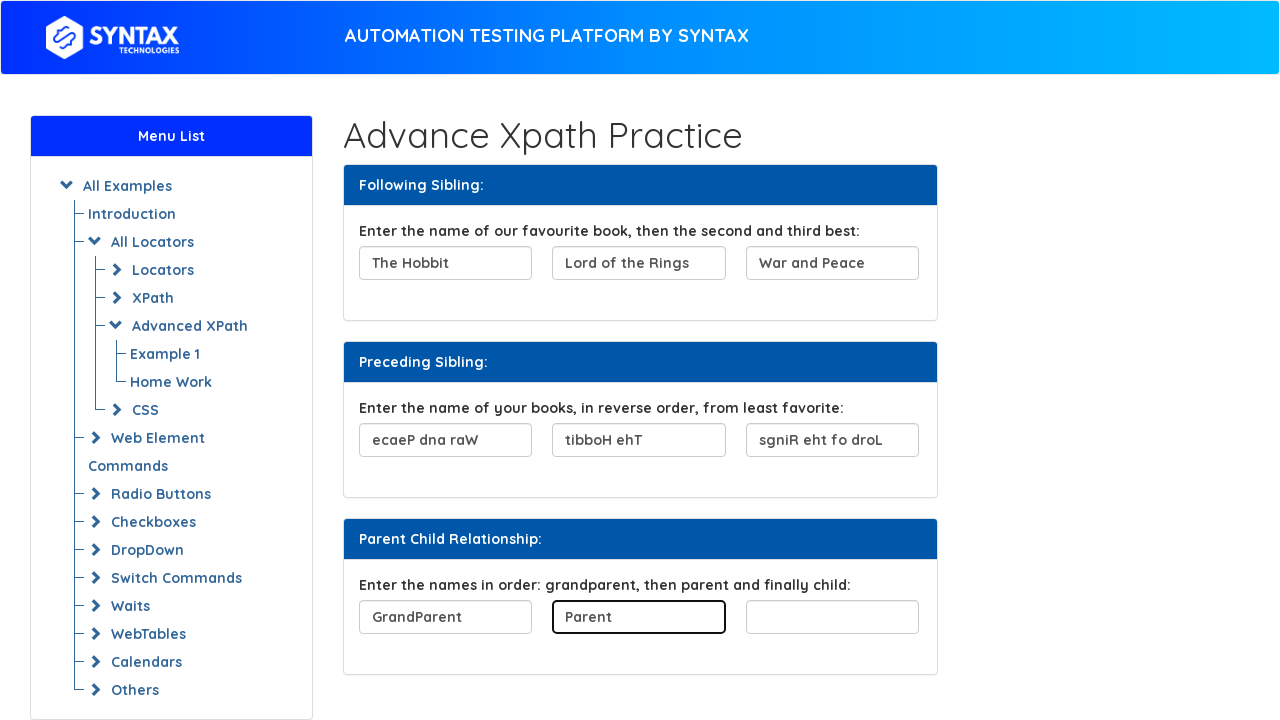

Filled family tree third generation field with 'Child' on xpath=//div[@id='familyTree']/child::input[3]
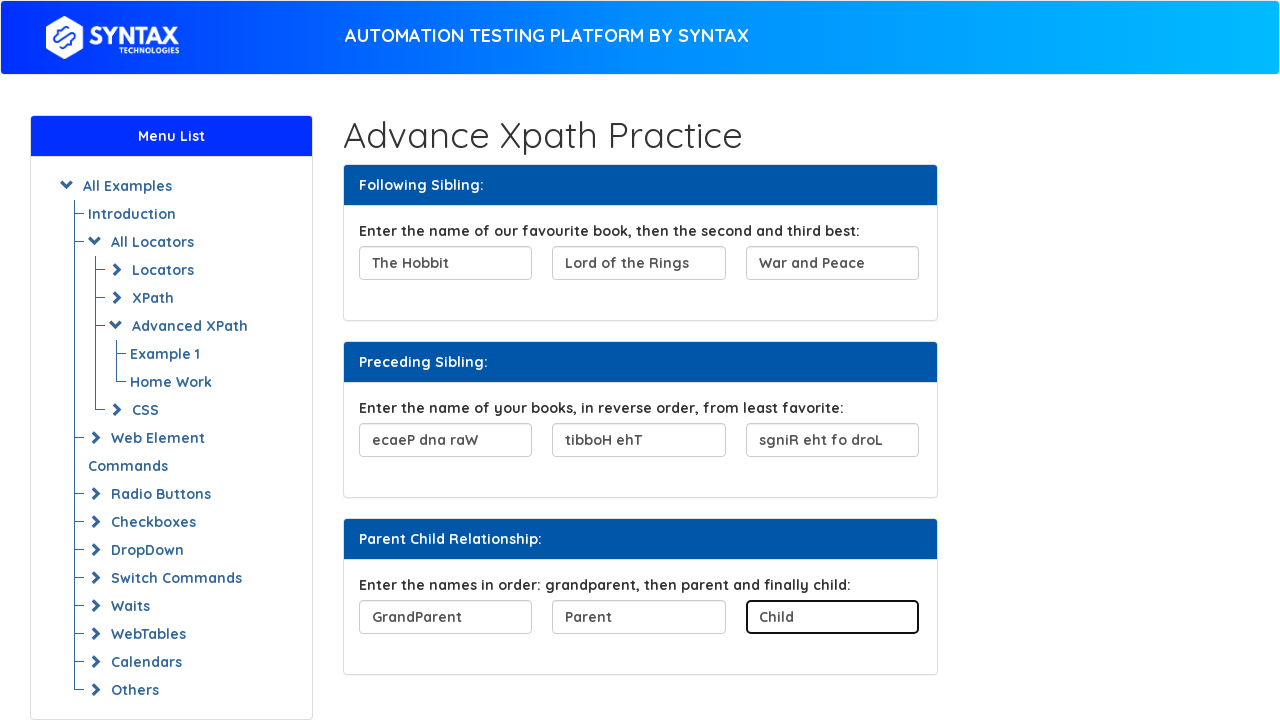

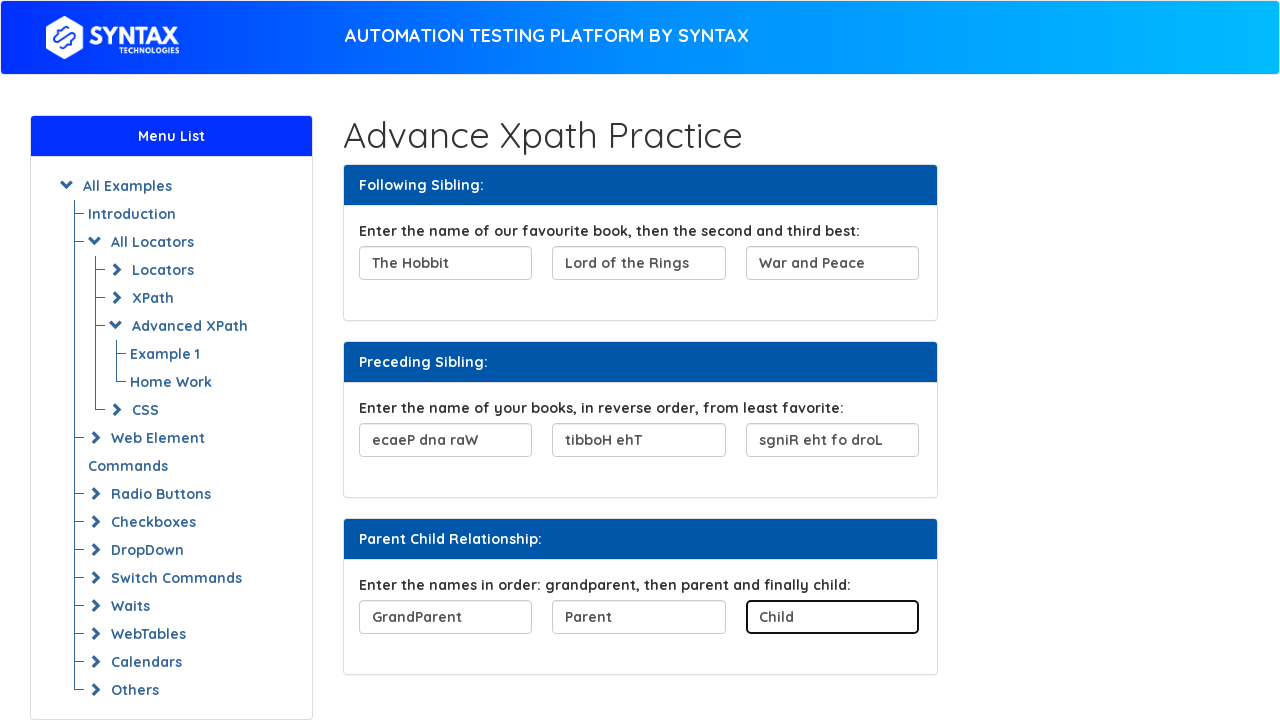